Tests drag and drop functionality by dragging an image element into a box element

Starting URL: http://formy-project.herokuapp.com/dragdrop

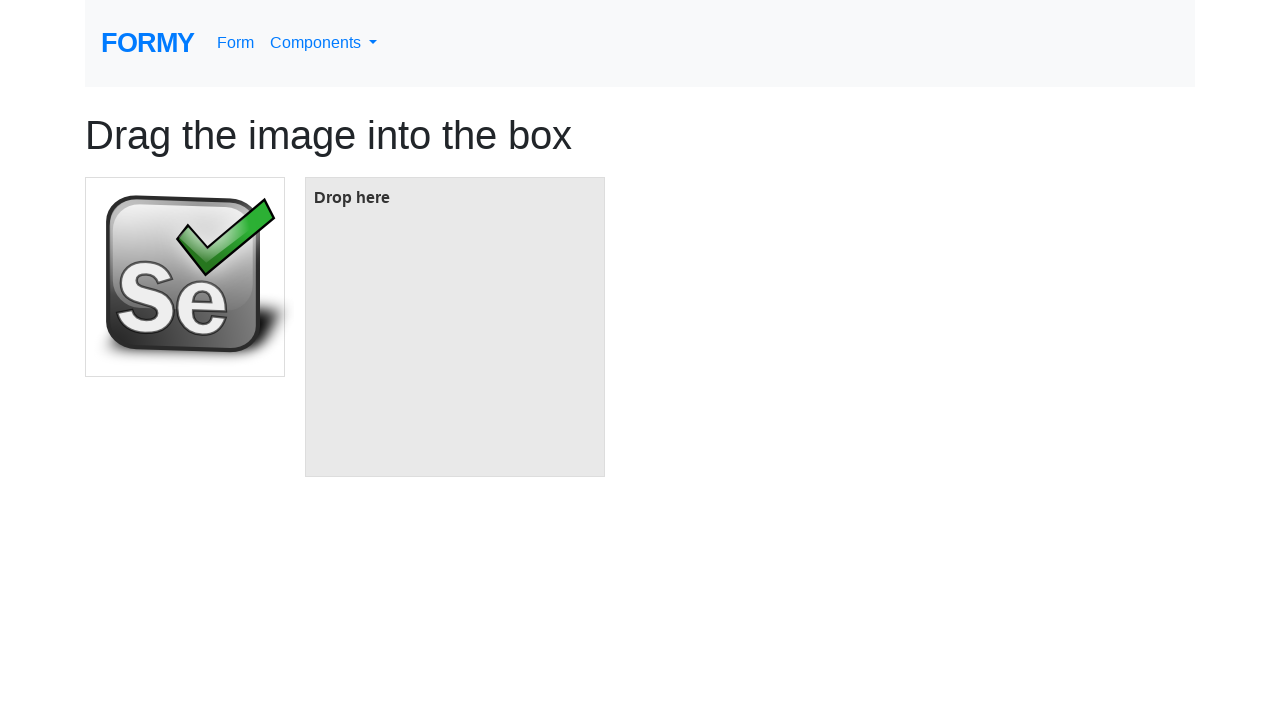

Located image element to drag
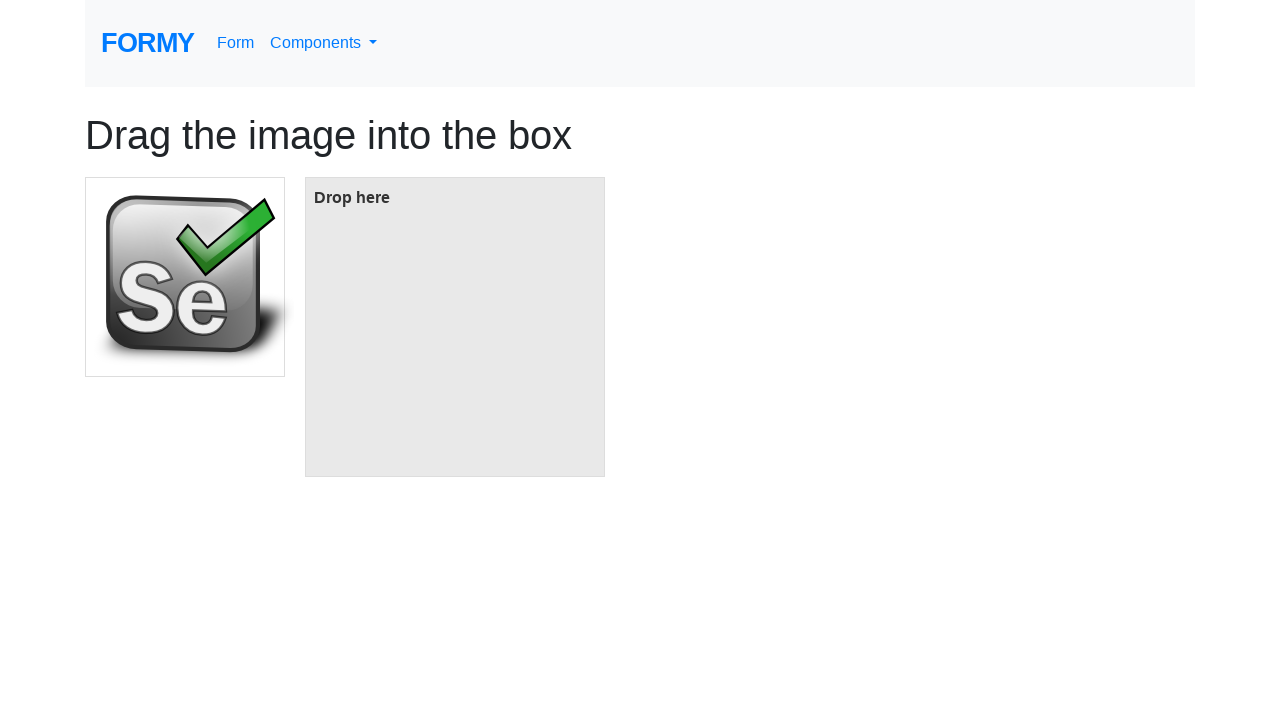

Located target box element
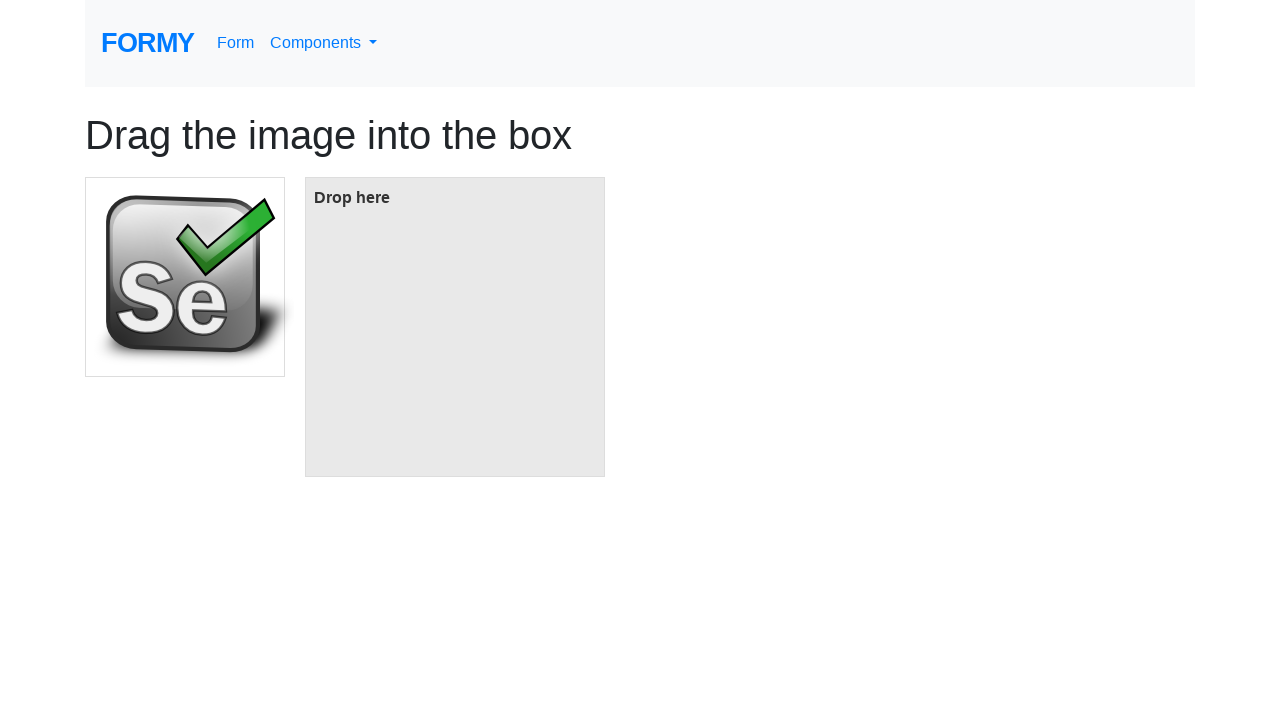

Dragged image element into box element at (455, 327)
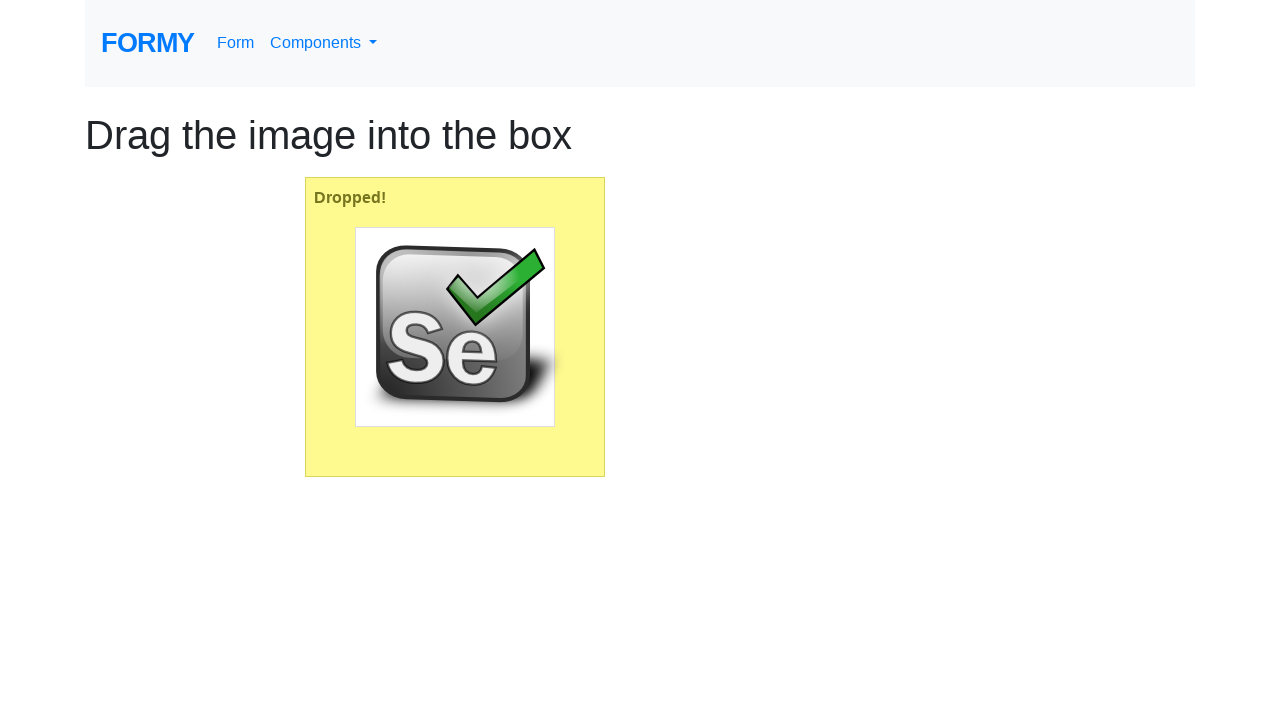

Waited 3 seconds for drag and drop action to complete
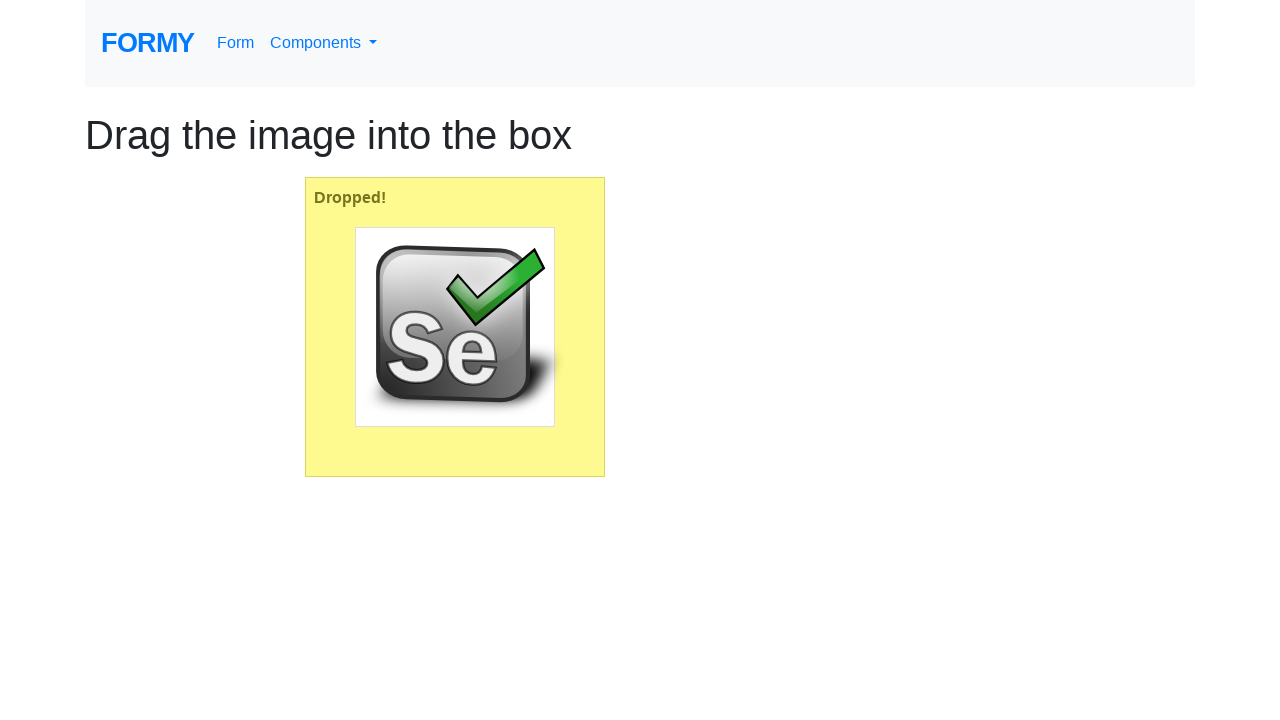

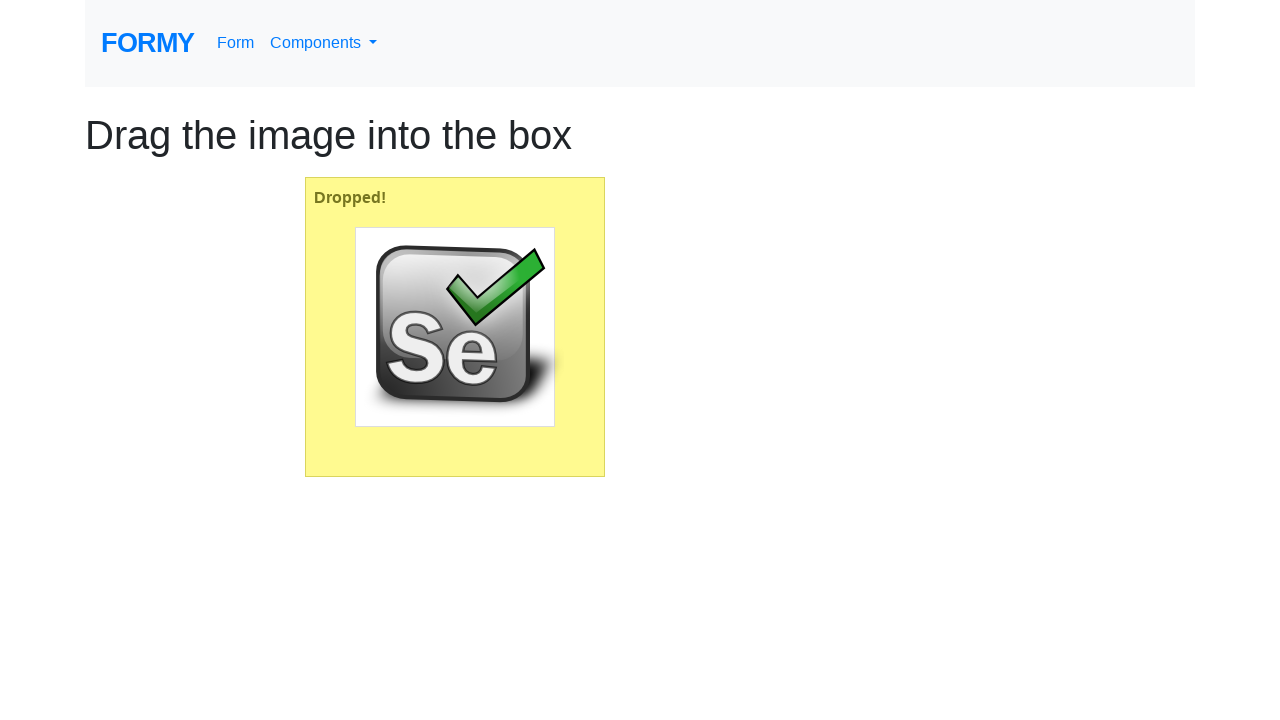